Tests drag and drop functionality on jQuery UI's draggable demo by switching to an iframe and dragging an element by a specified offset

Starting URL: https://jqueryui.com/draggable/

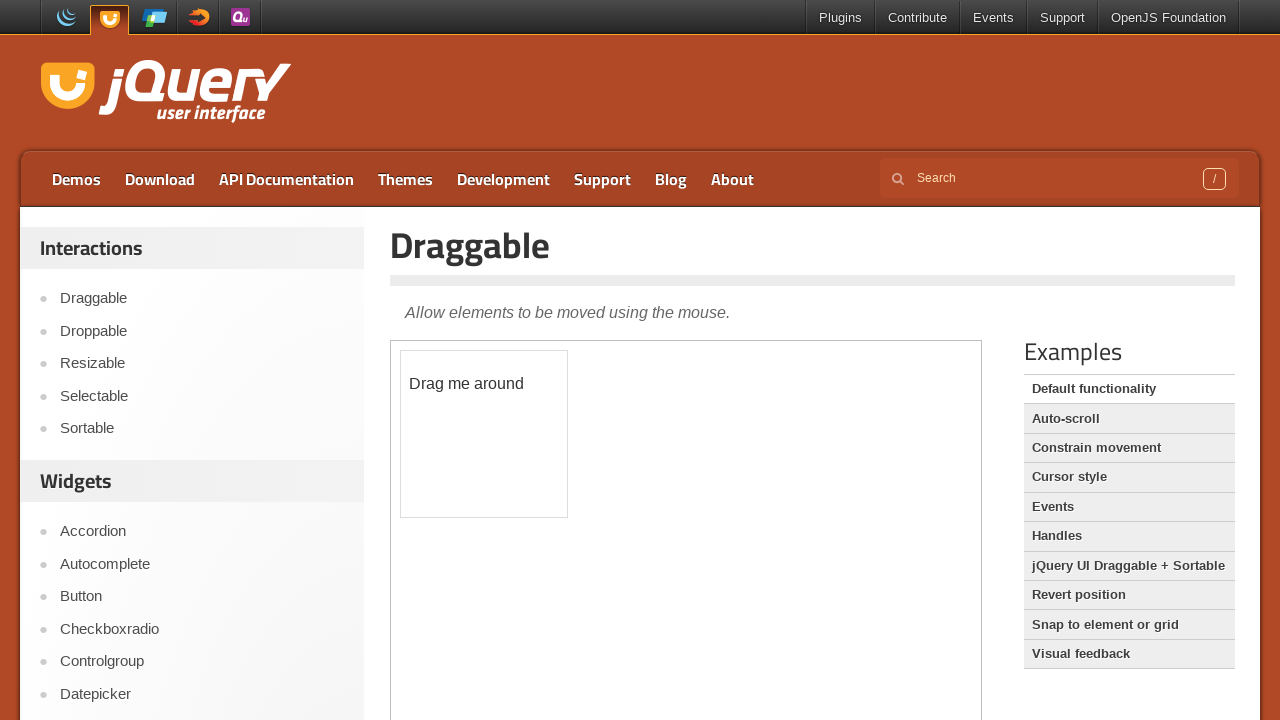

Navigated to jQuery UI draggable demo page
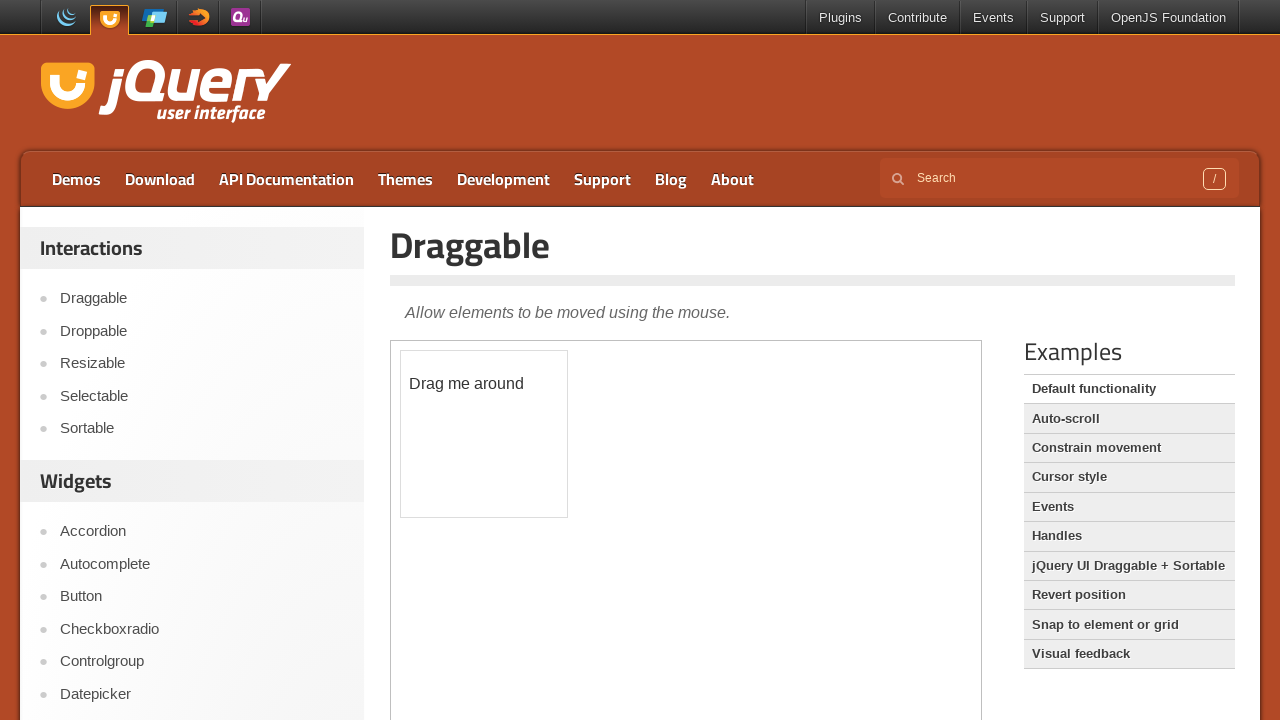

Located demo iframe
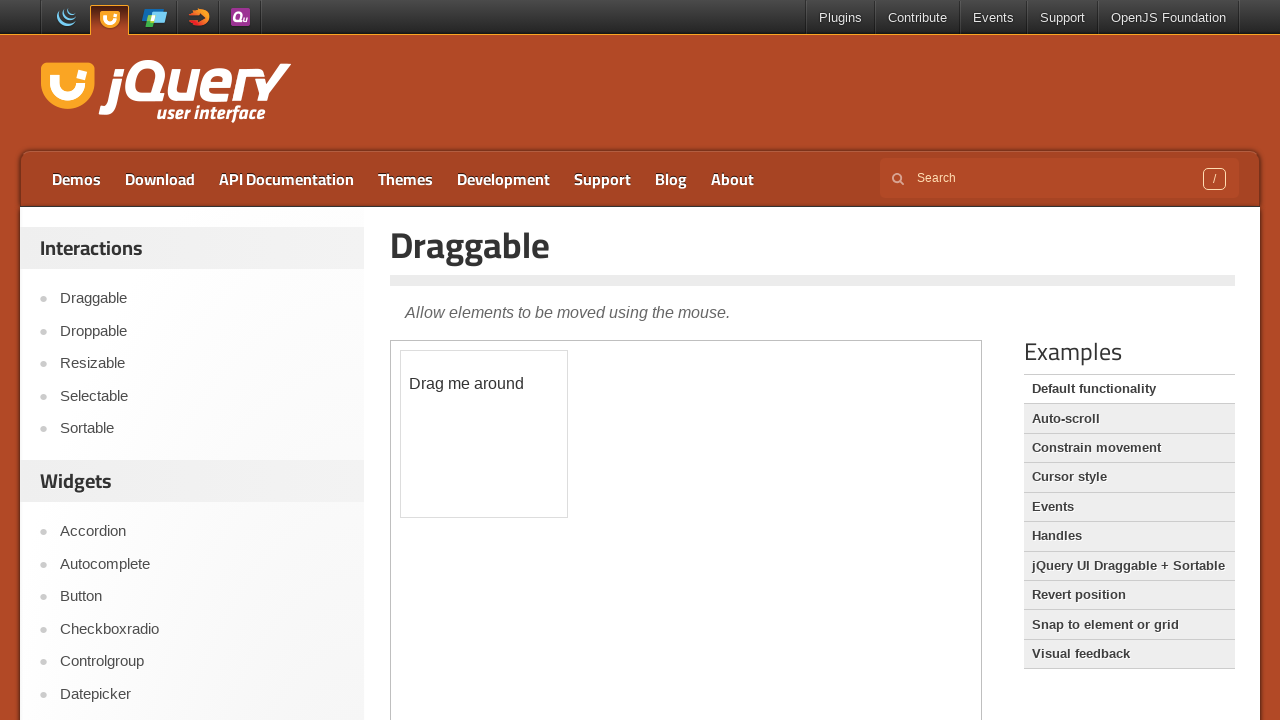

Located draggable element in iframe
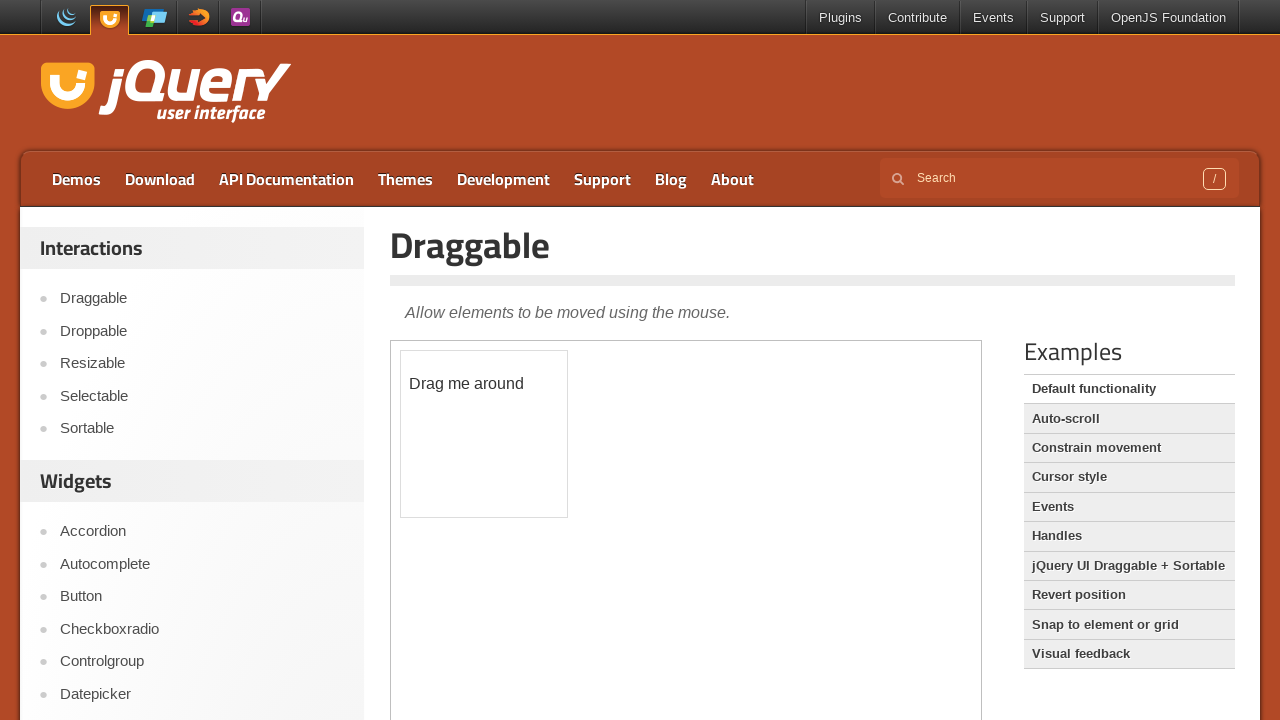

Draggable element is now visible
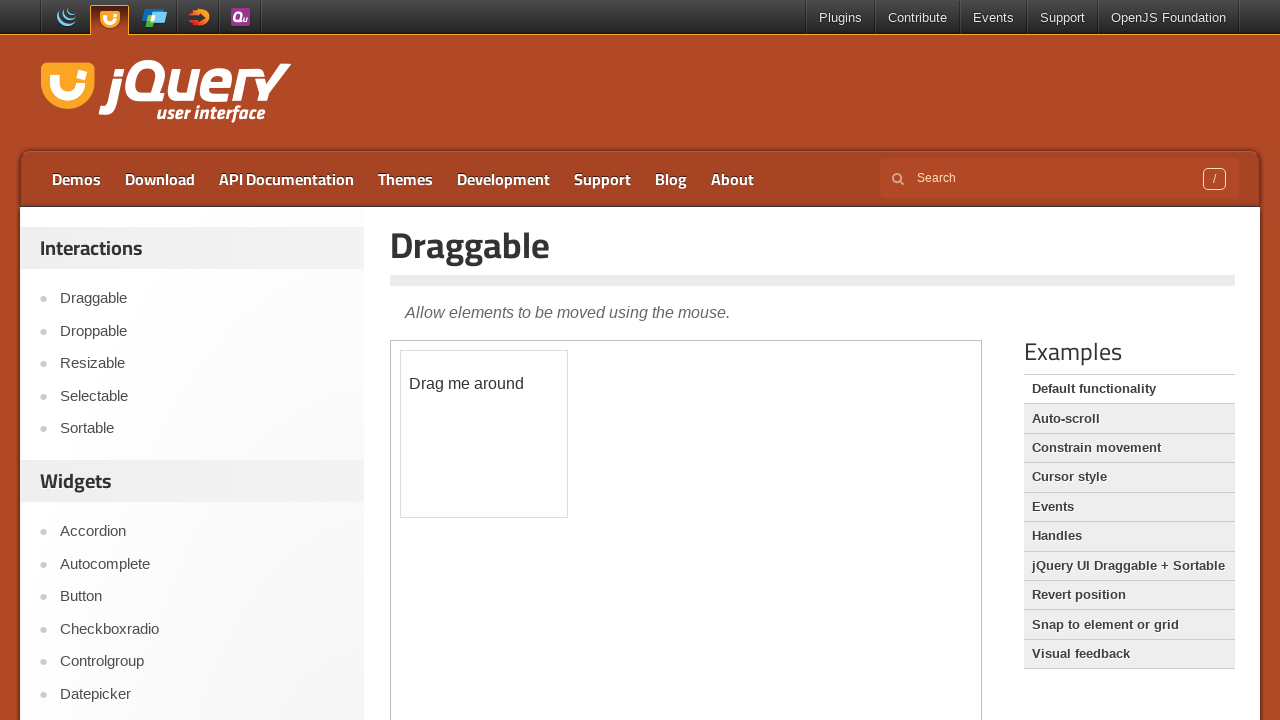

Retrieved bounding box of draggable element
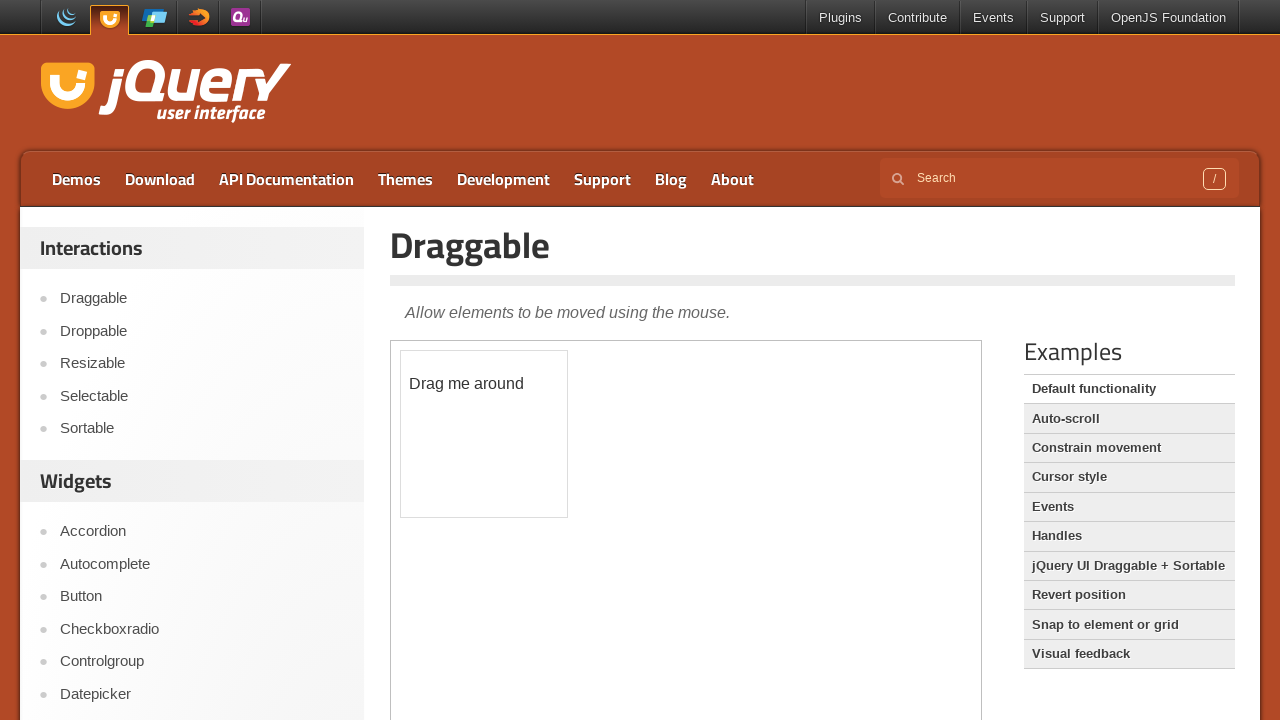

Dragged element 50px right and 50px down from center at (535, 485)
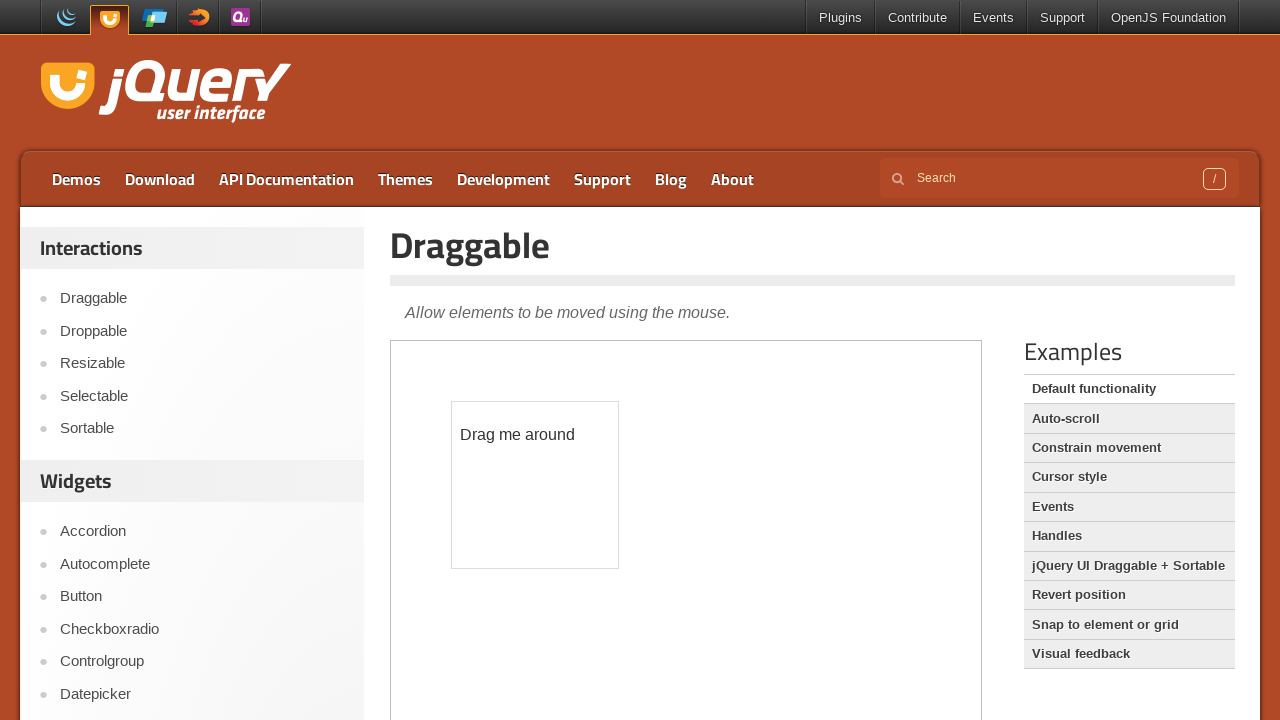

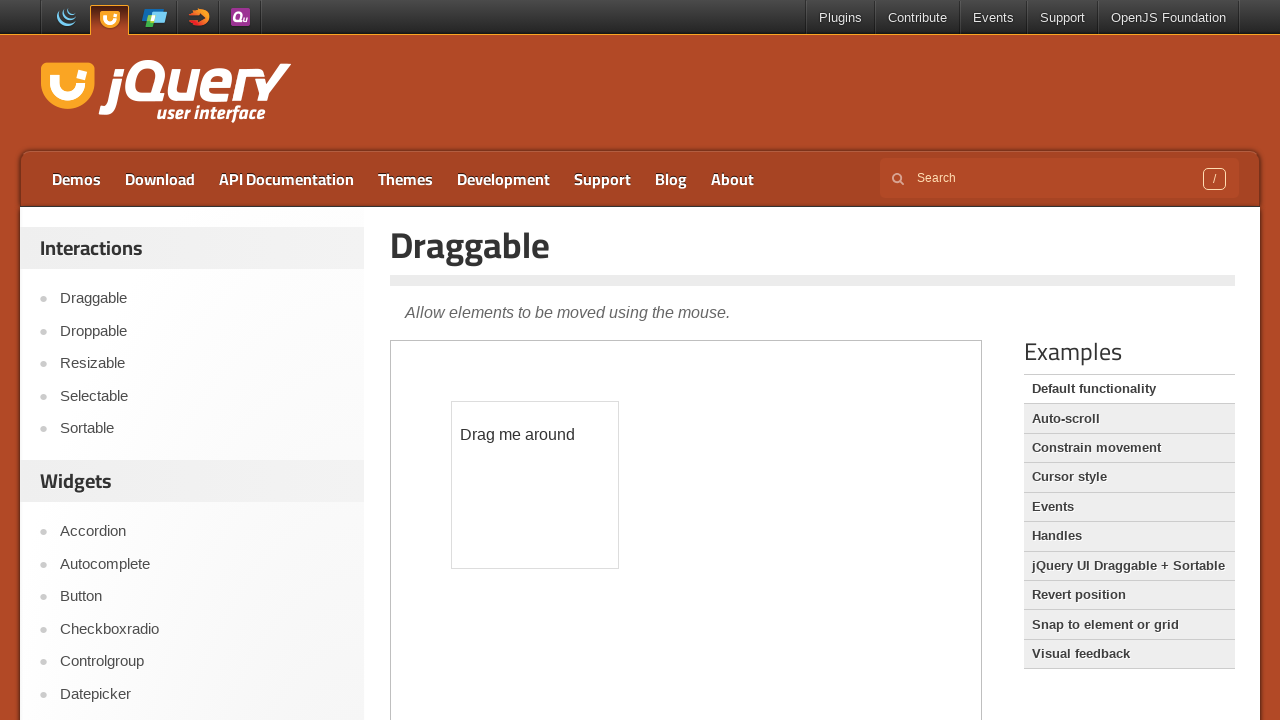